Tests navigation functionality by clicking on site, form, and home navigation links, verifying that the form page loads correctly with the expected heading "Simple Form Submission".

Starting URL: http://uitest.duodecadits.com/

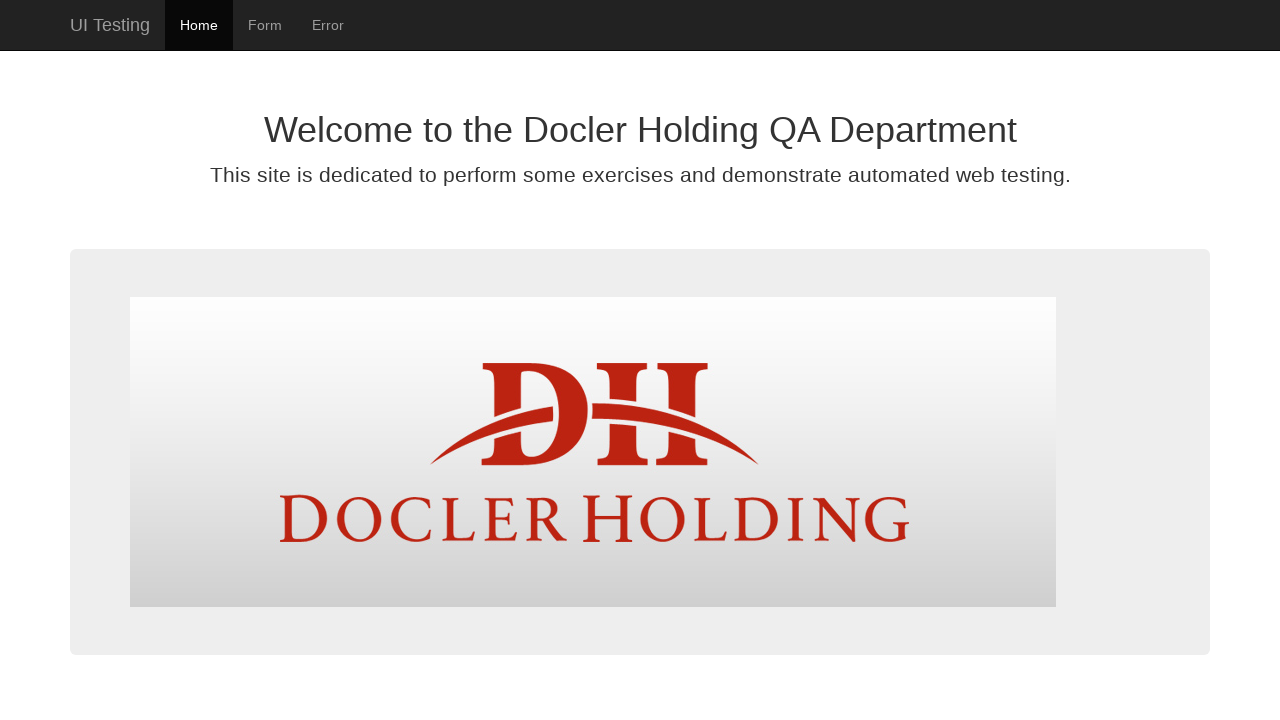

Clicked on site navigation element at (110, 25) on #site
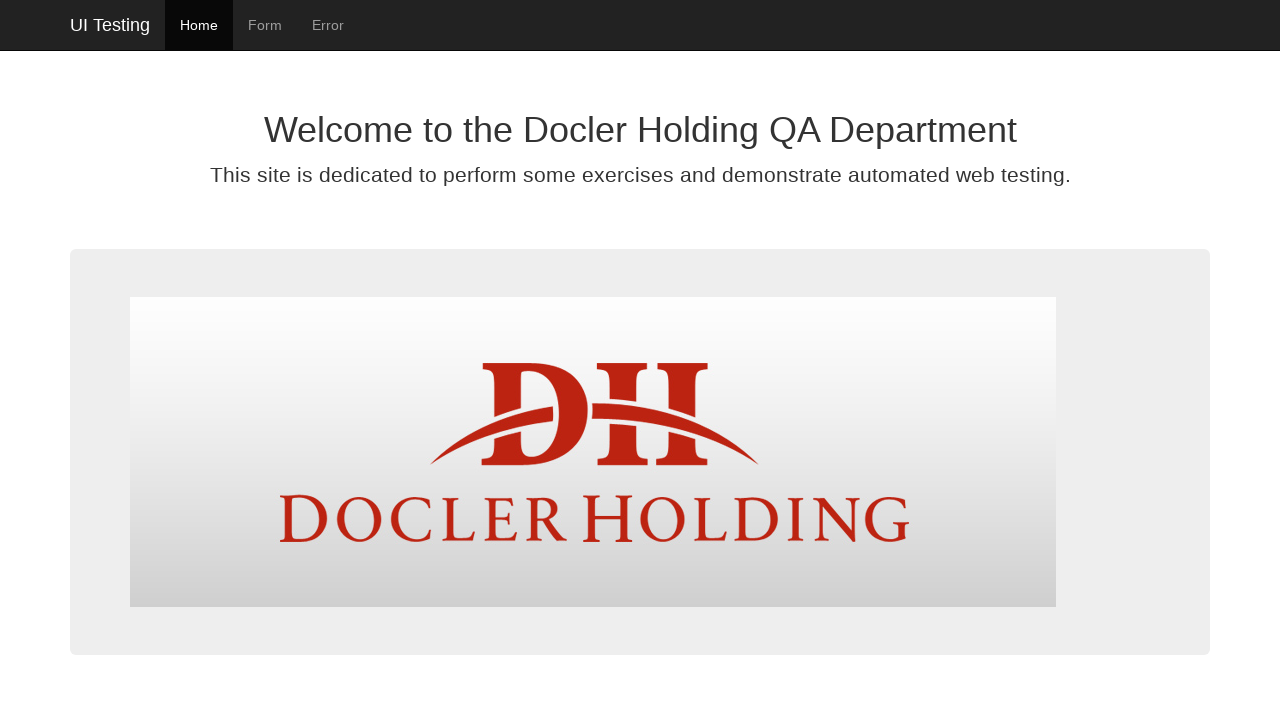

Clicked on form navigation element at (265, 25) on #form
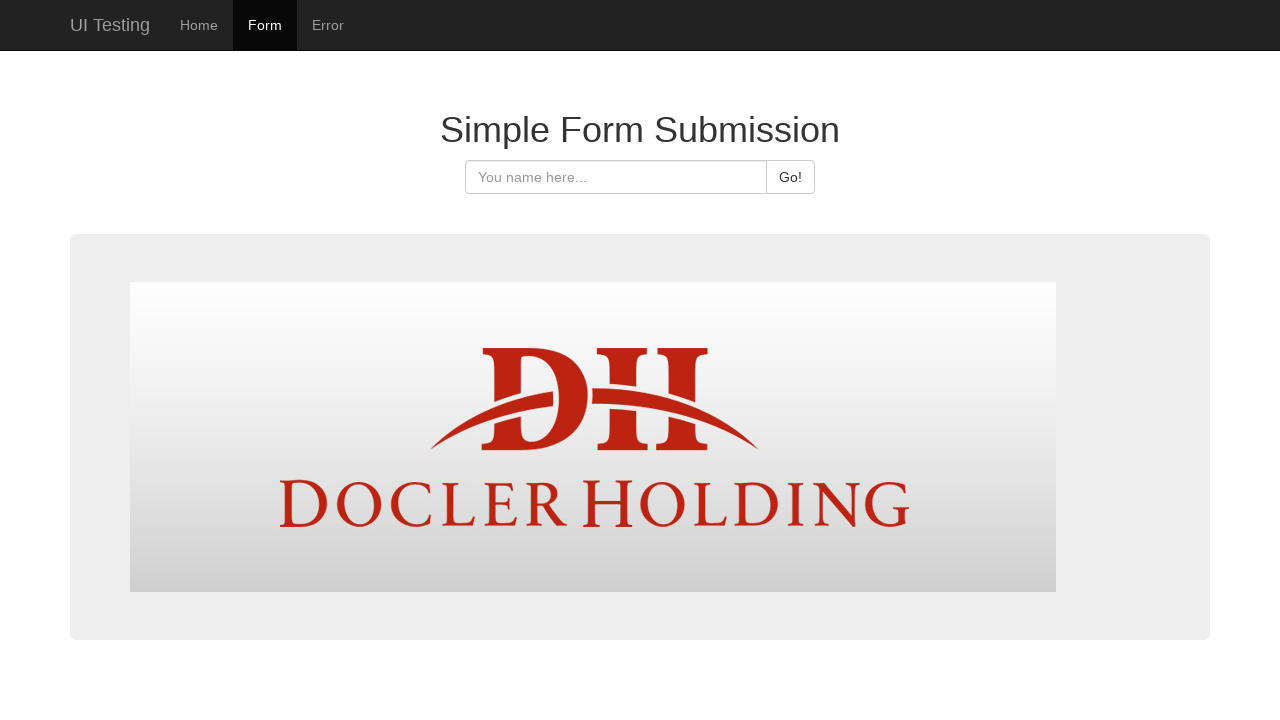

Verified URL is http://uitest.duodecadits.com/form.html
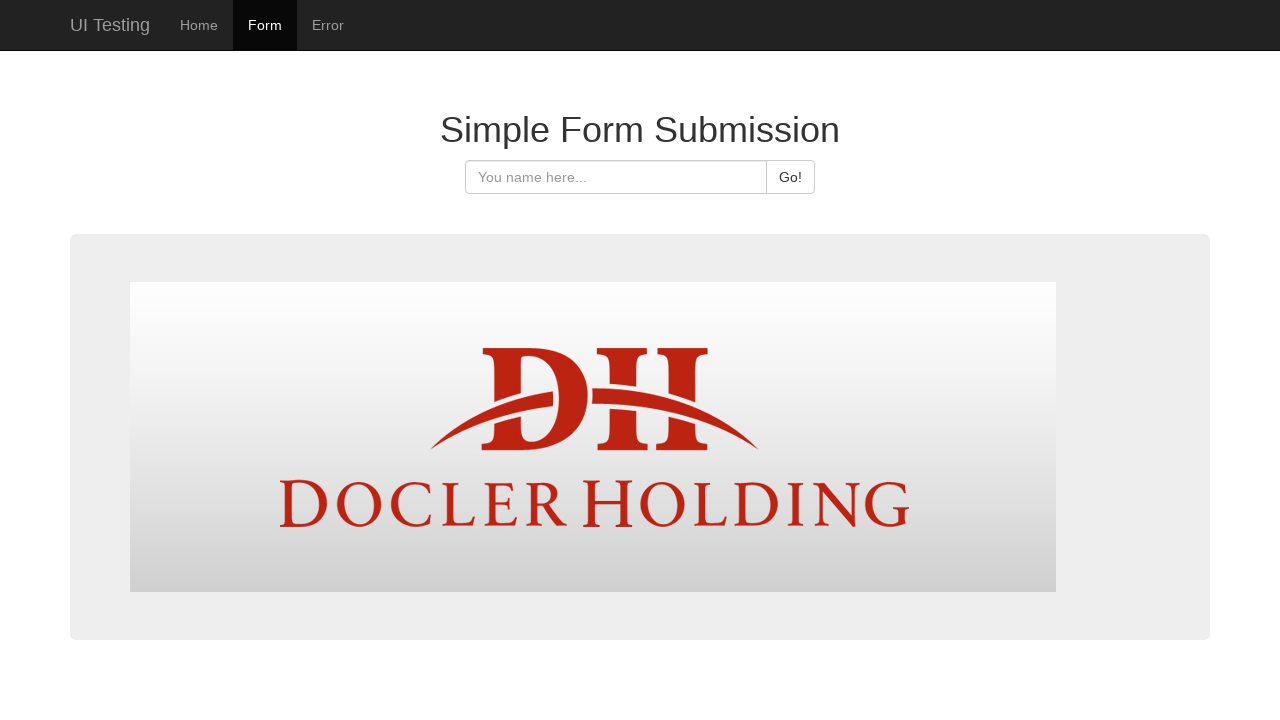

Verified page heading is 'Simple Form Submission'
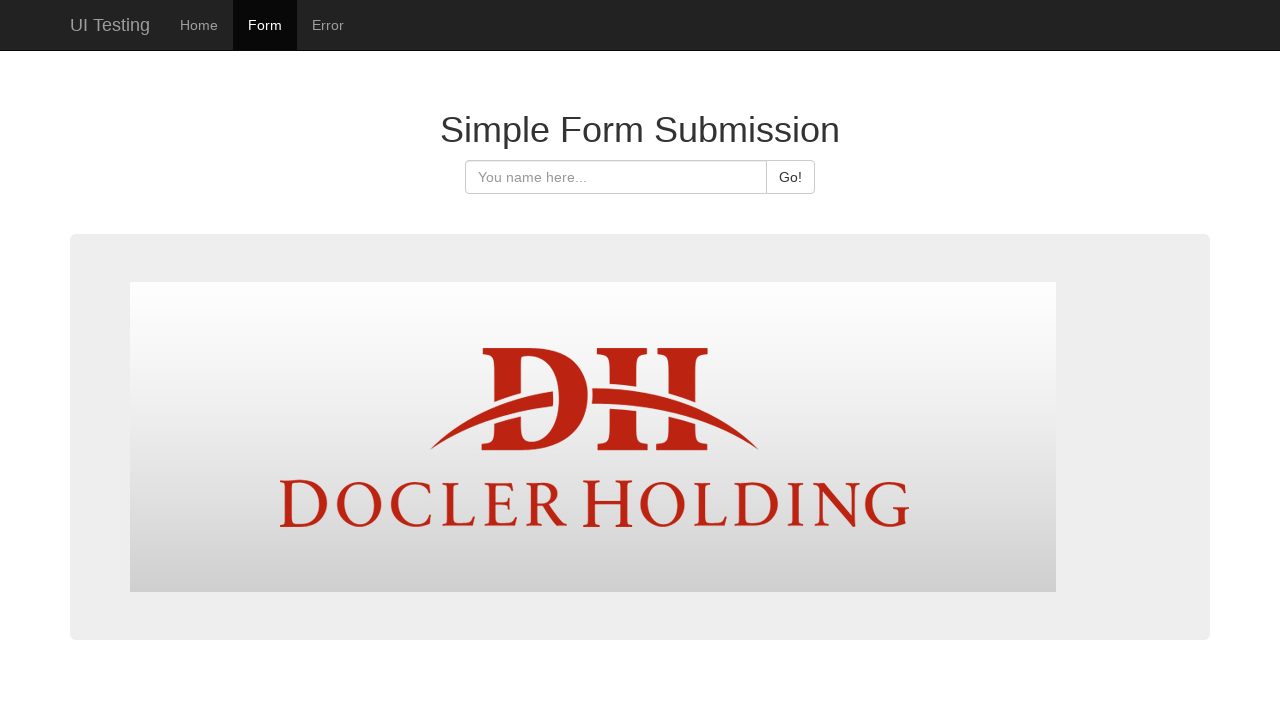

Clicked on home navigation element at (199, 25) on #home
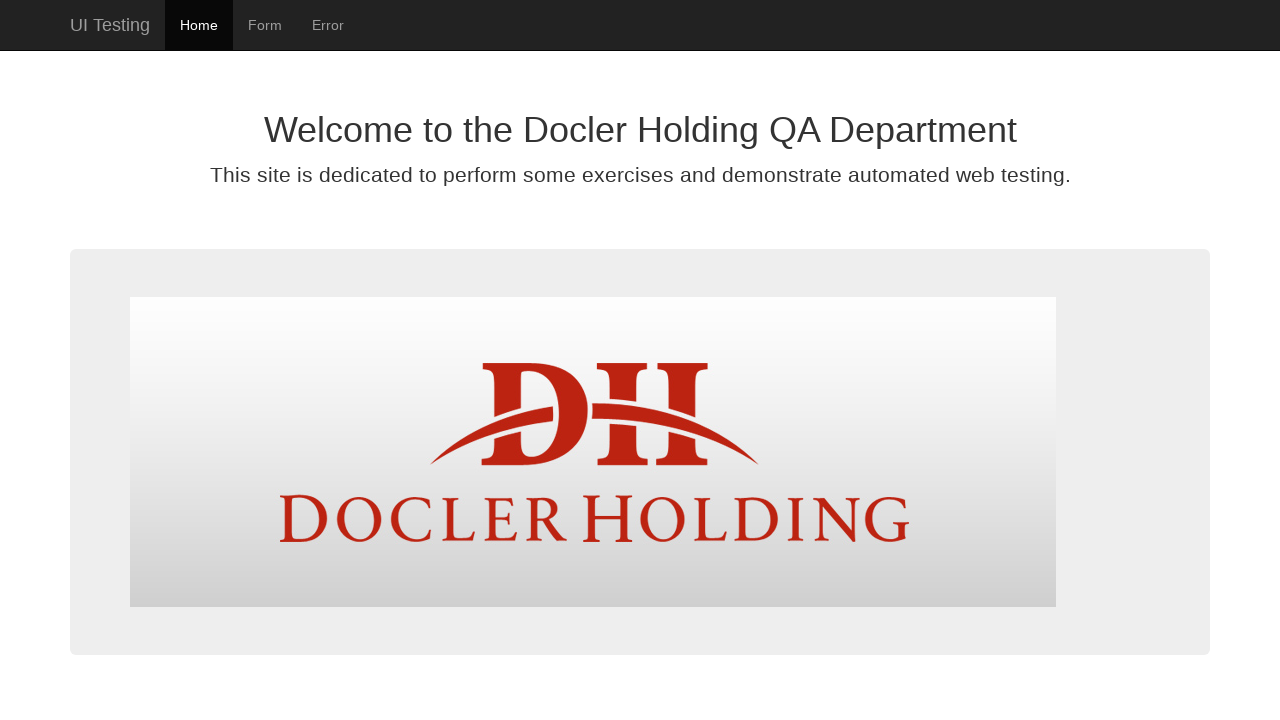

Clicked on form navigation element again at (265, 25) on #form
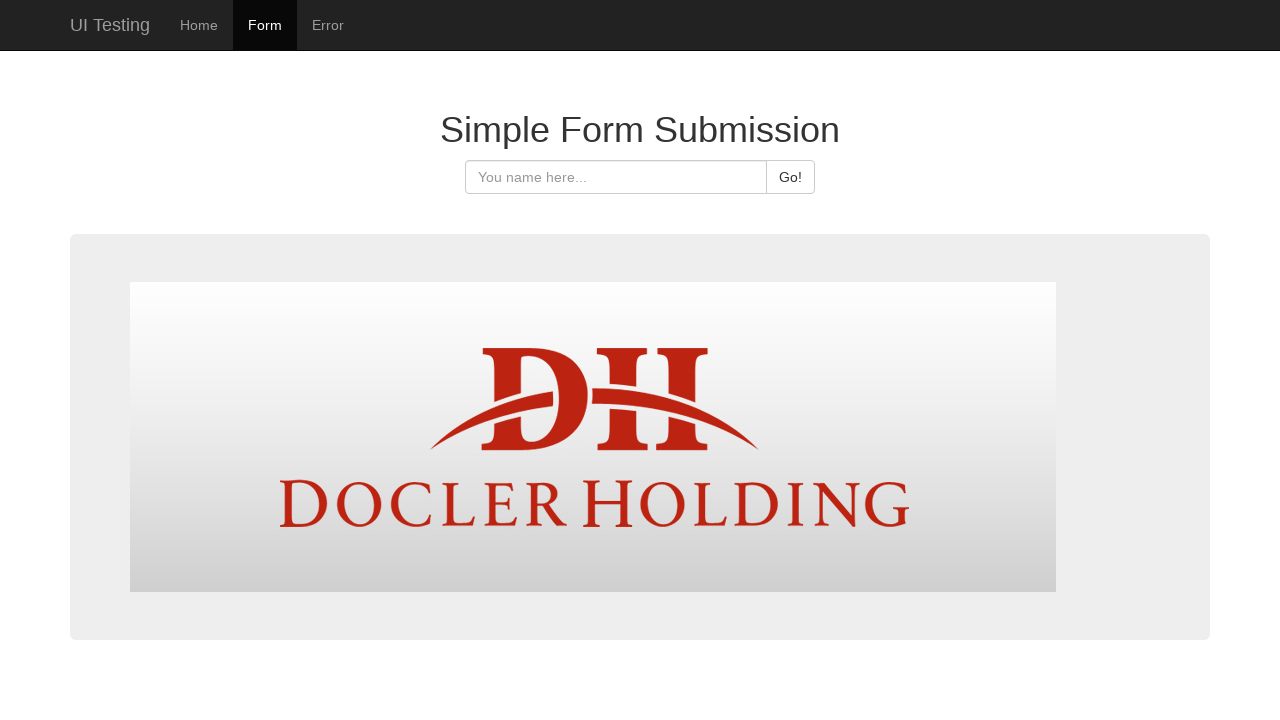

Verified URL is http://uitest.duodecadits.com/form.html
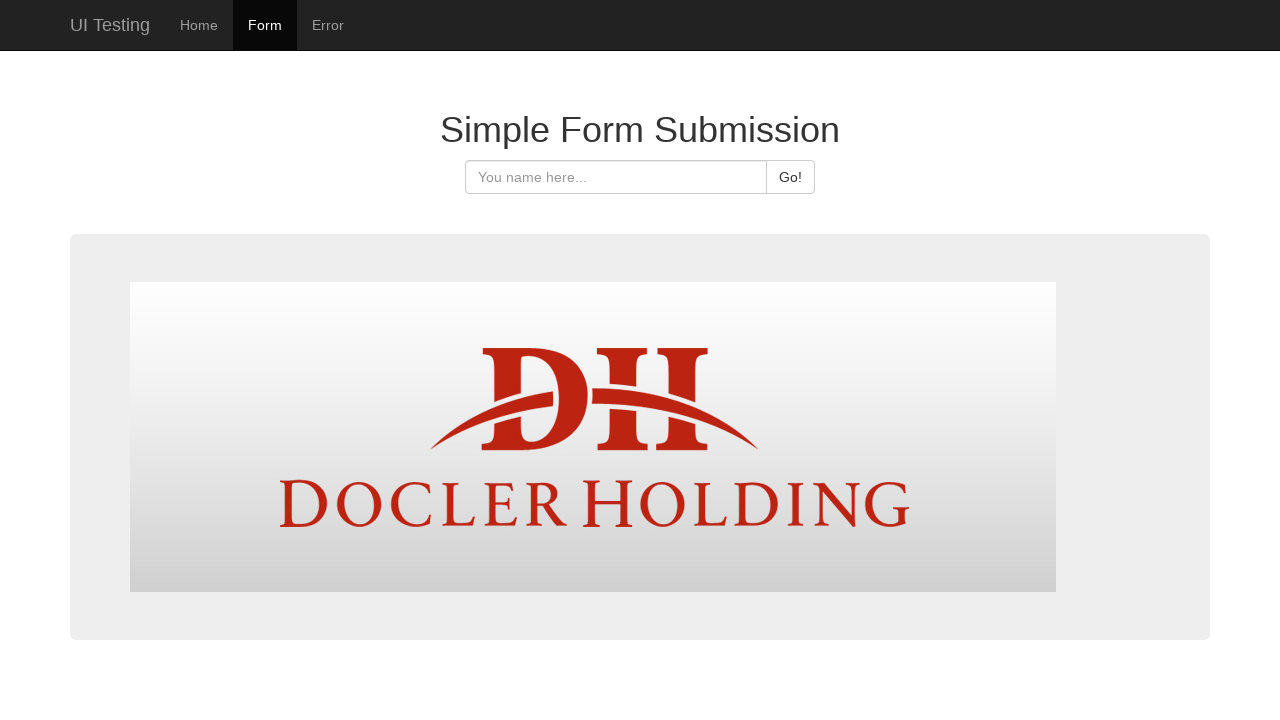

Verified page heading is 'Simple Form Submission'
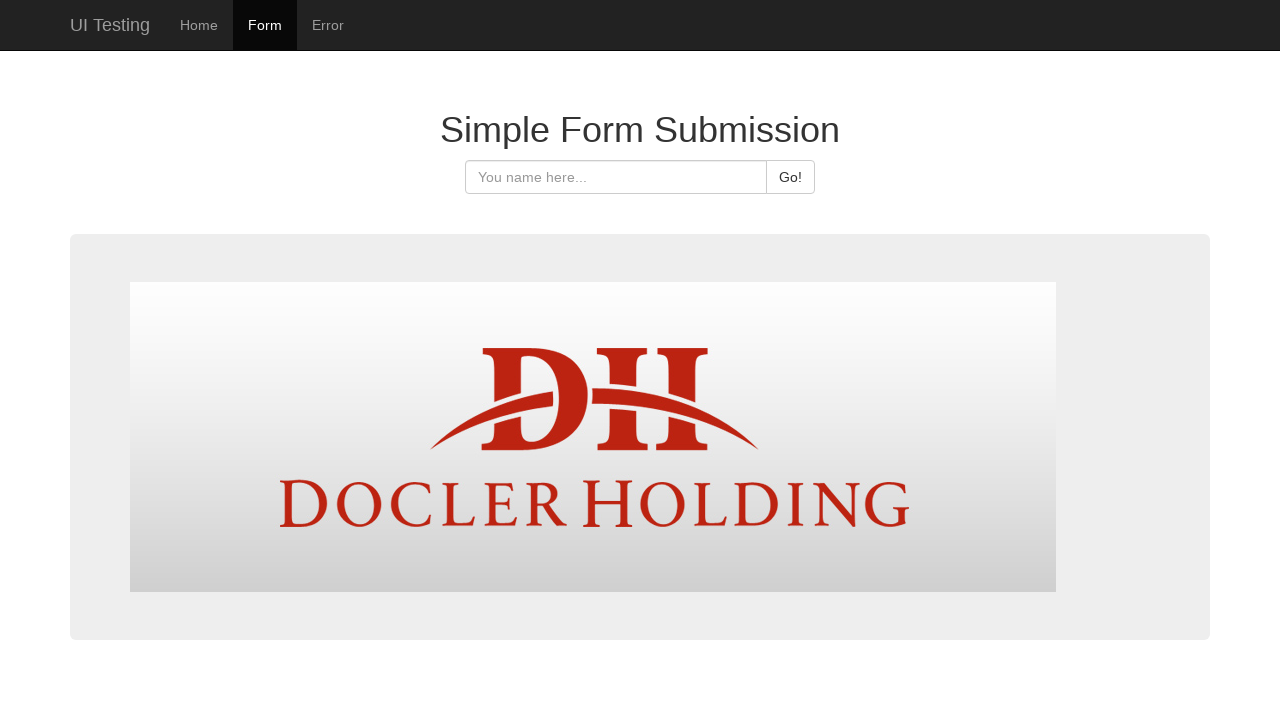

Clicked on form navigation element (third time) at (265, 25) on #form
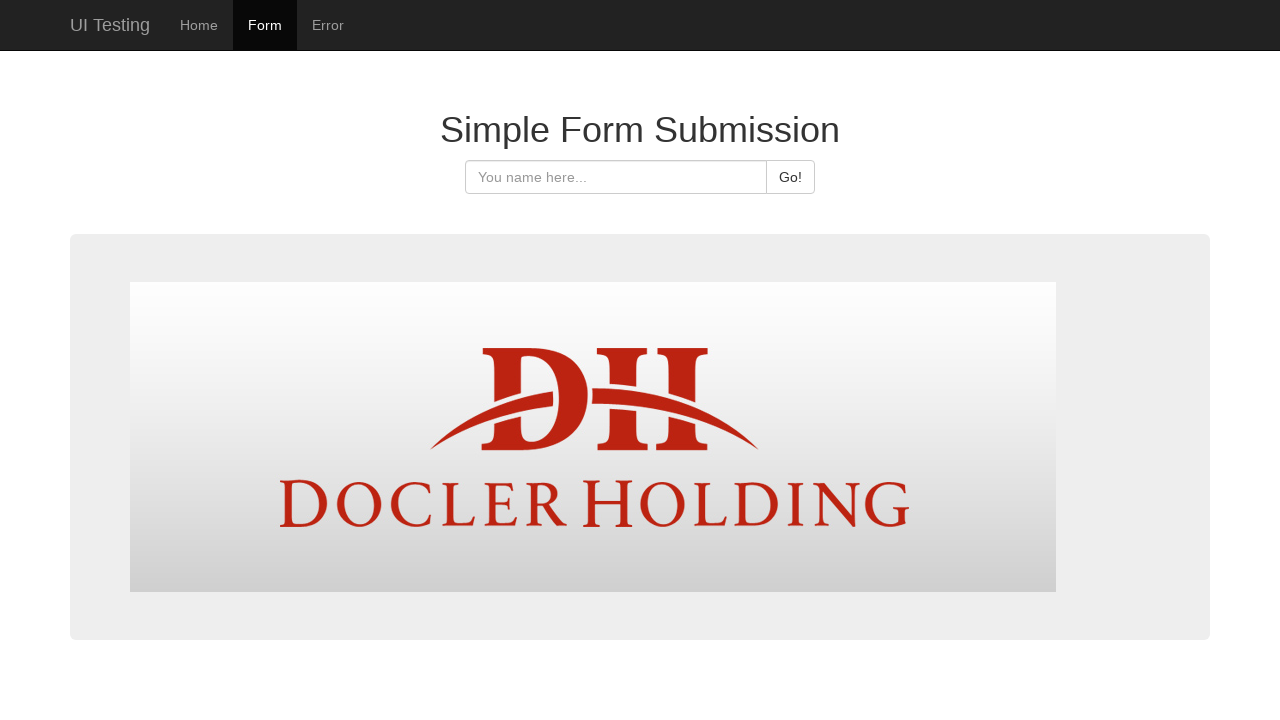

Clicked on form navigation element (fourth time) at (265, 25) on #form
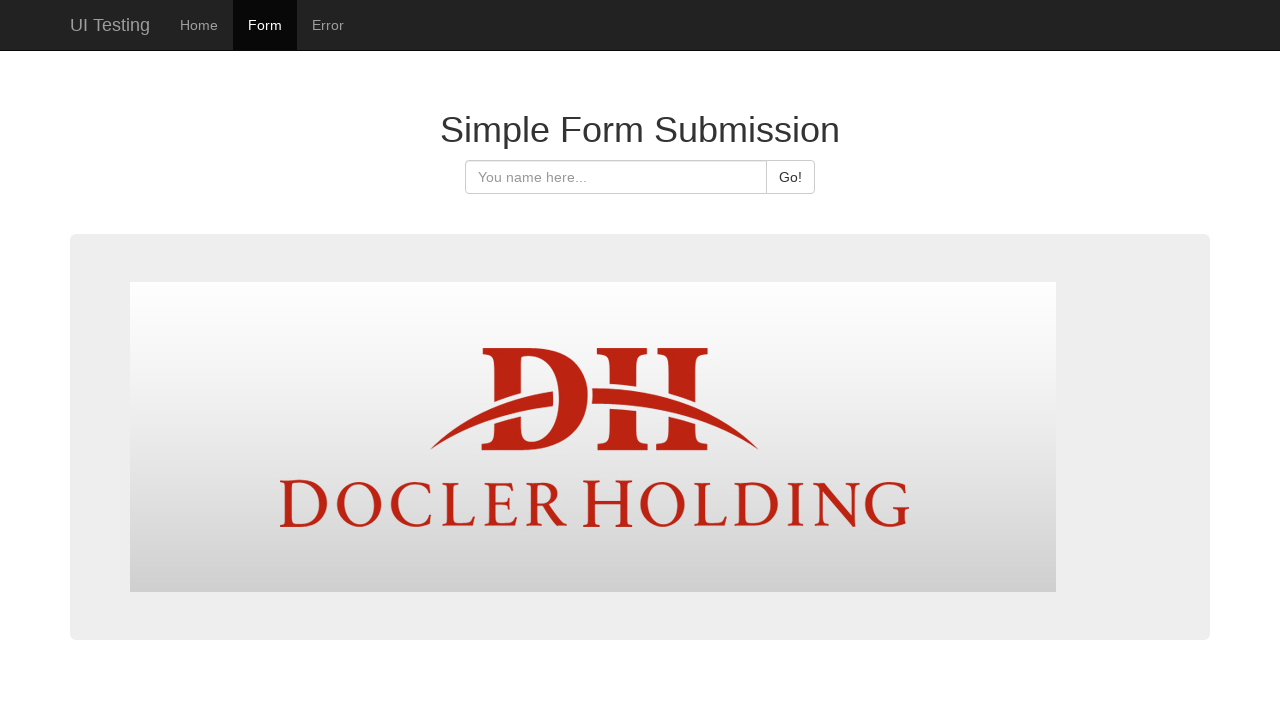

Verified URL is still http://uitest.duodecadits.com/form.html
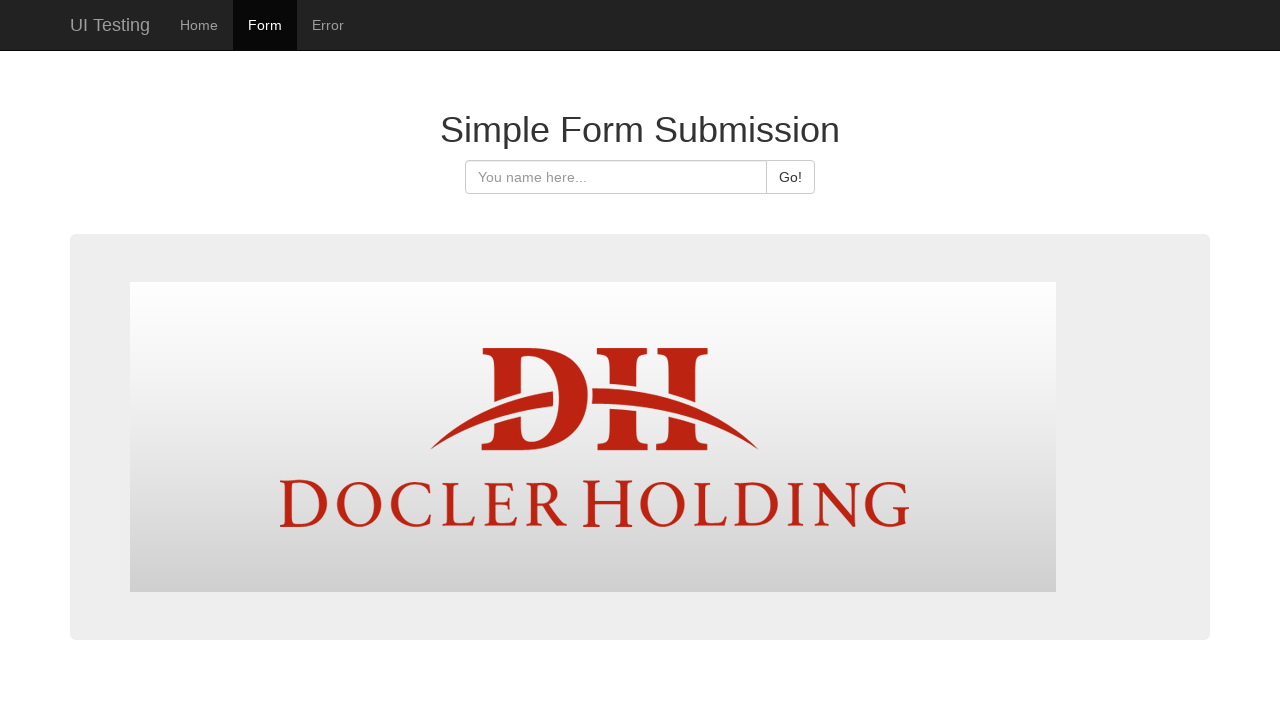

Verified page heading is still 'Simple Form Submission'
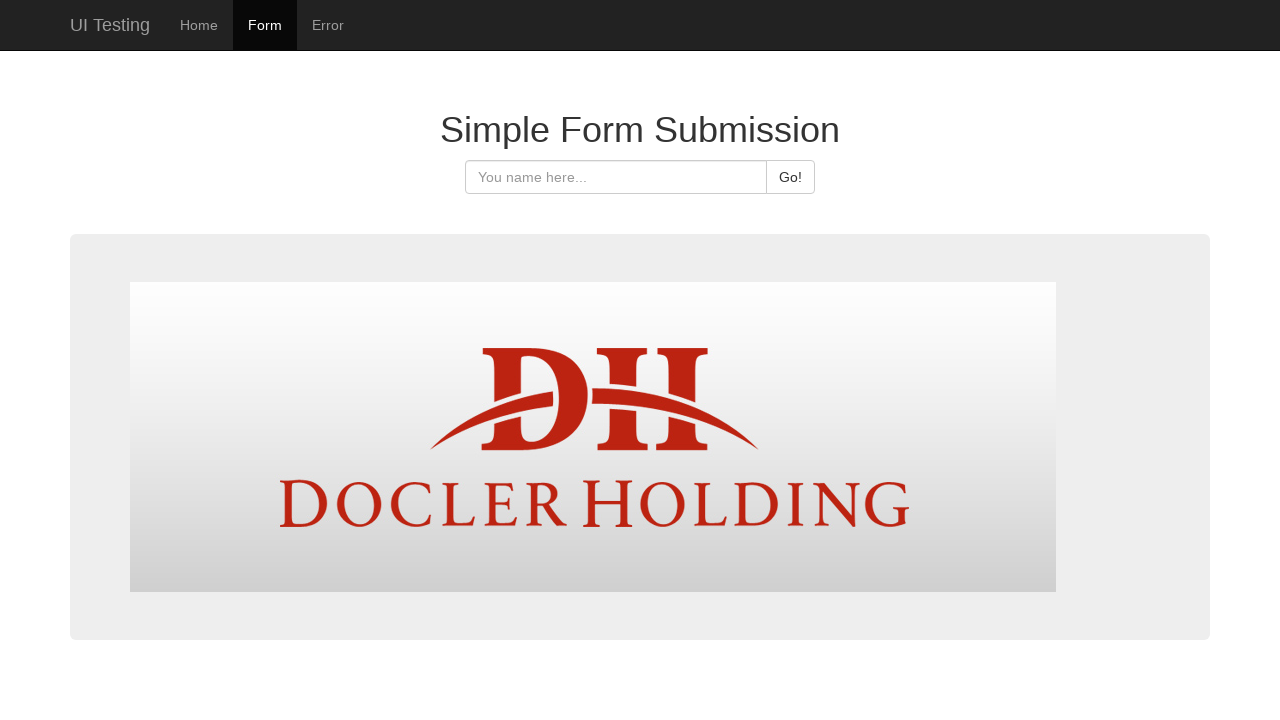

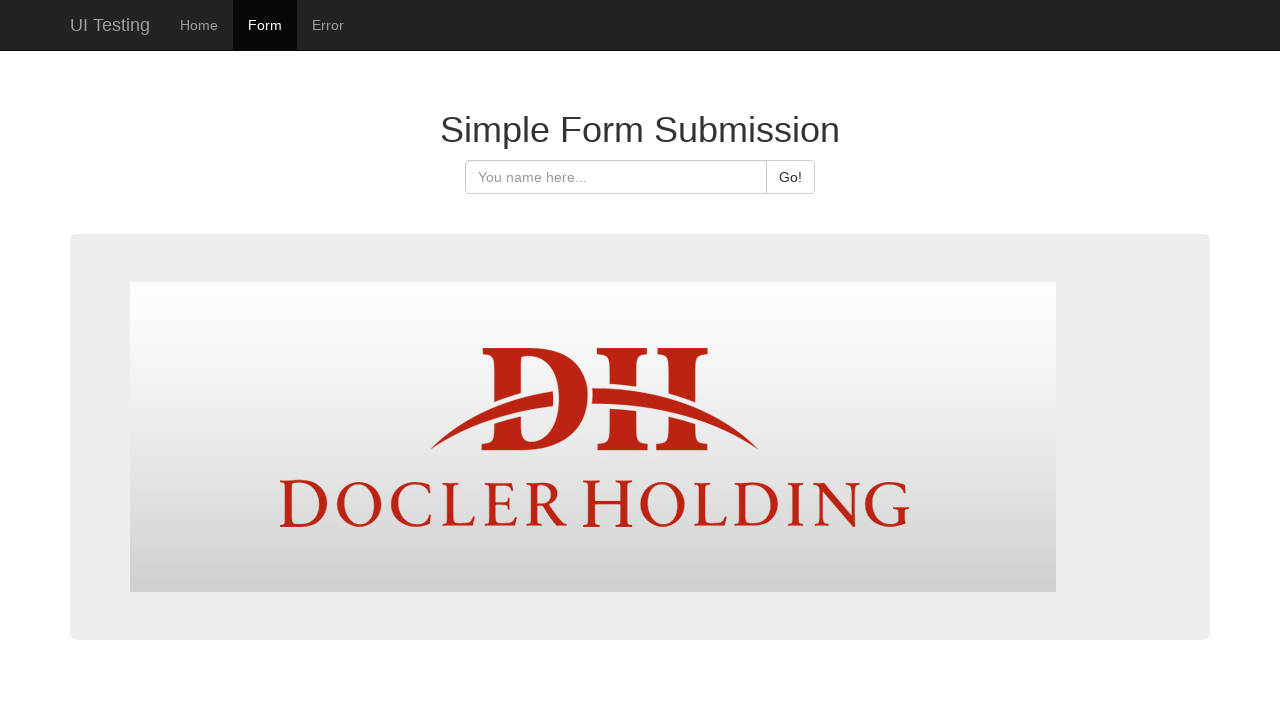